Tests web table functionality by adding a new record with form fields, then editing the newly created record with updated information

Starting URL: https://demoqa.com/webtables

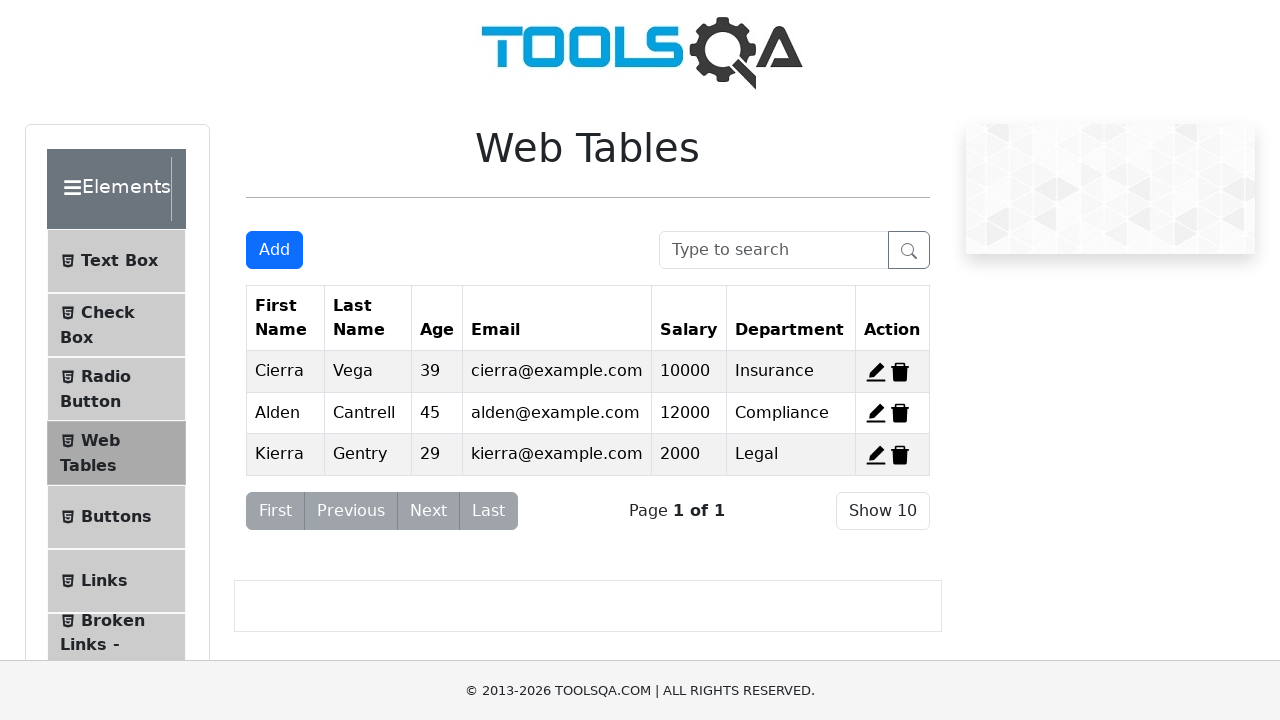

Clicked Add button to open new record form at (274, 250) on xpath=//button[@id='addNewRecordButton']
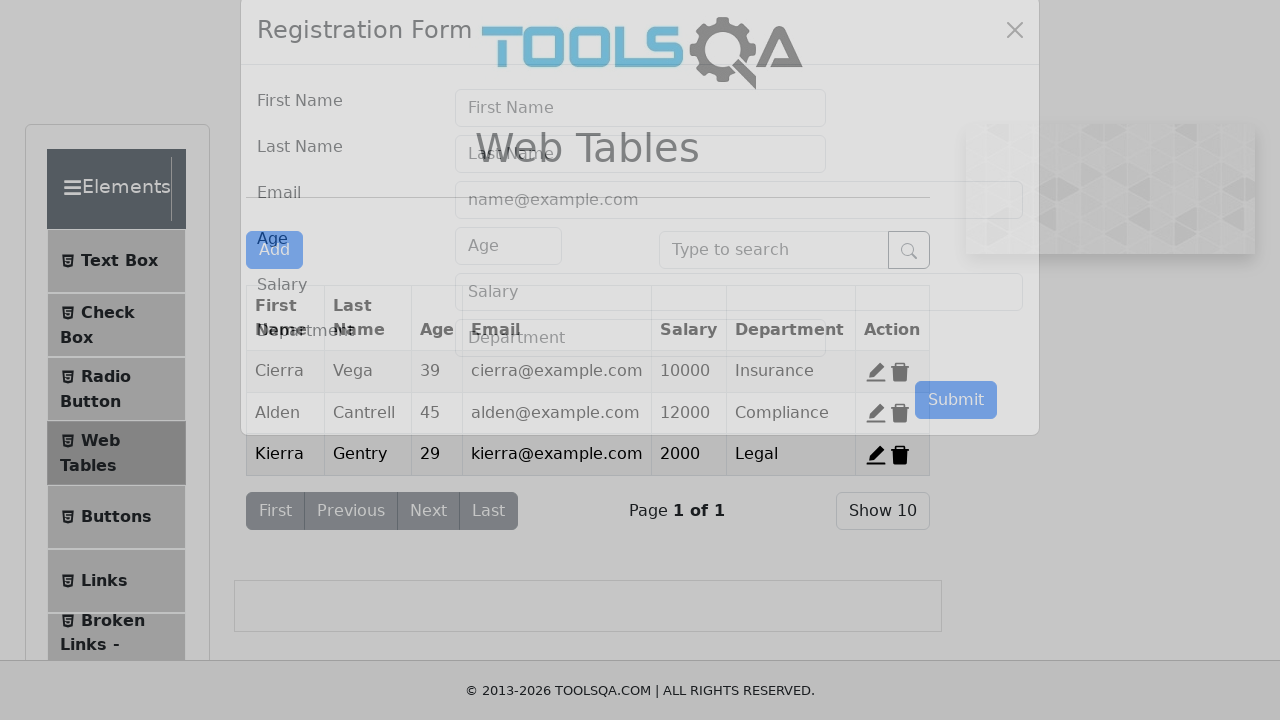

Clicked firstName field at (640, 141) on xpath=//*[@id='firstName']
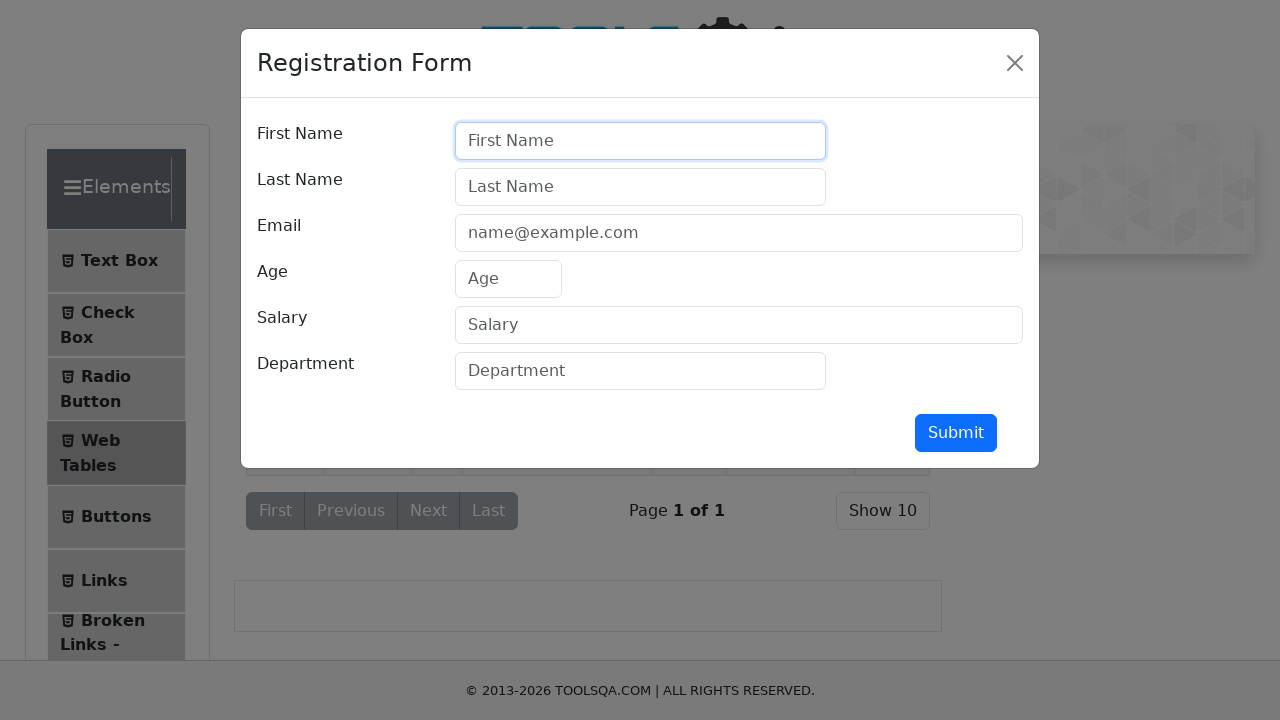

Filled firstName field with 'Özen' on //*[@id='firstName']
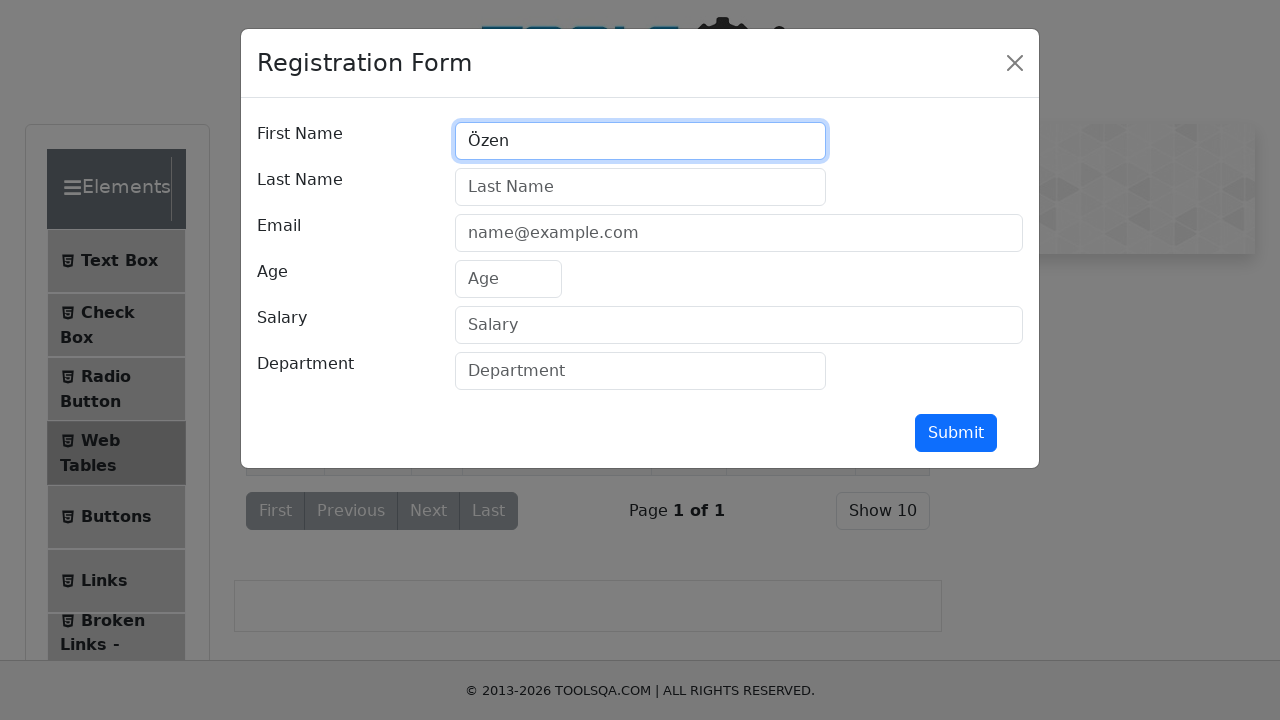

Clicked lastName field at (640, 187) on xpath=//*[@id='lastName']
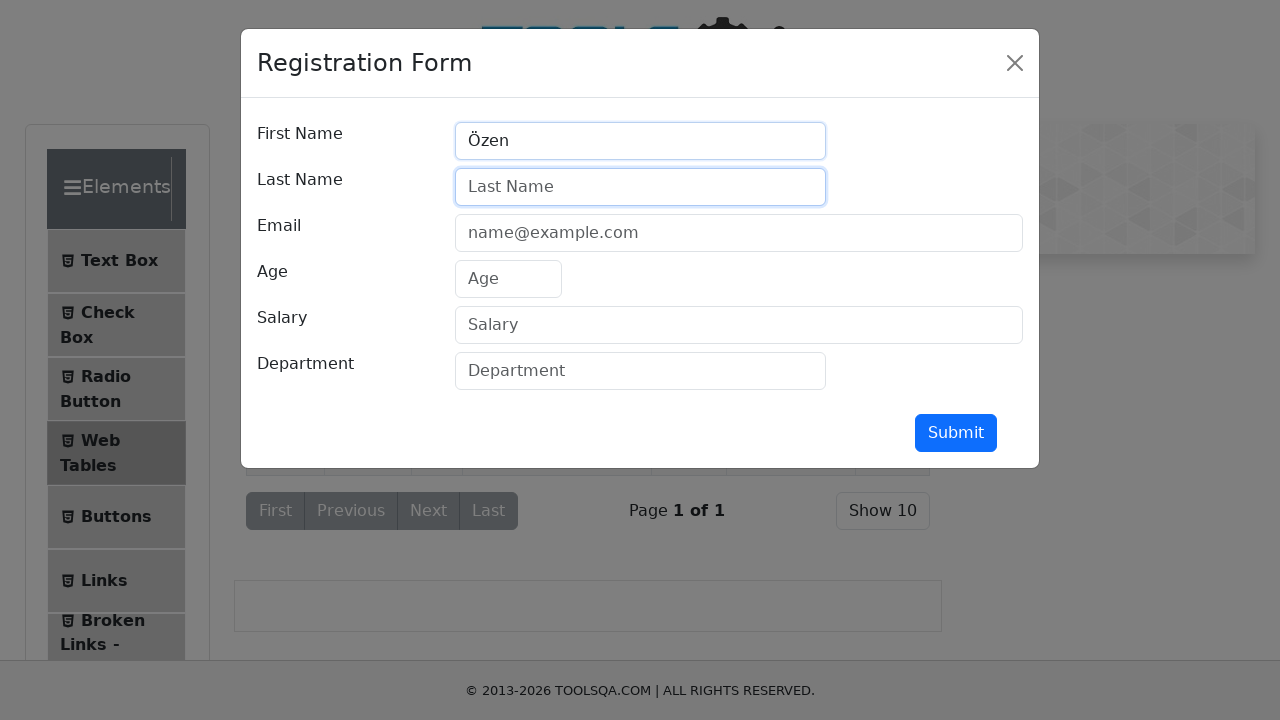

Filled lastName field with 'KARAÇAKIR' on //*[@id='lastName']
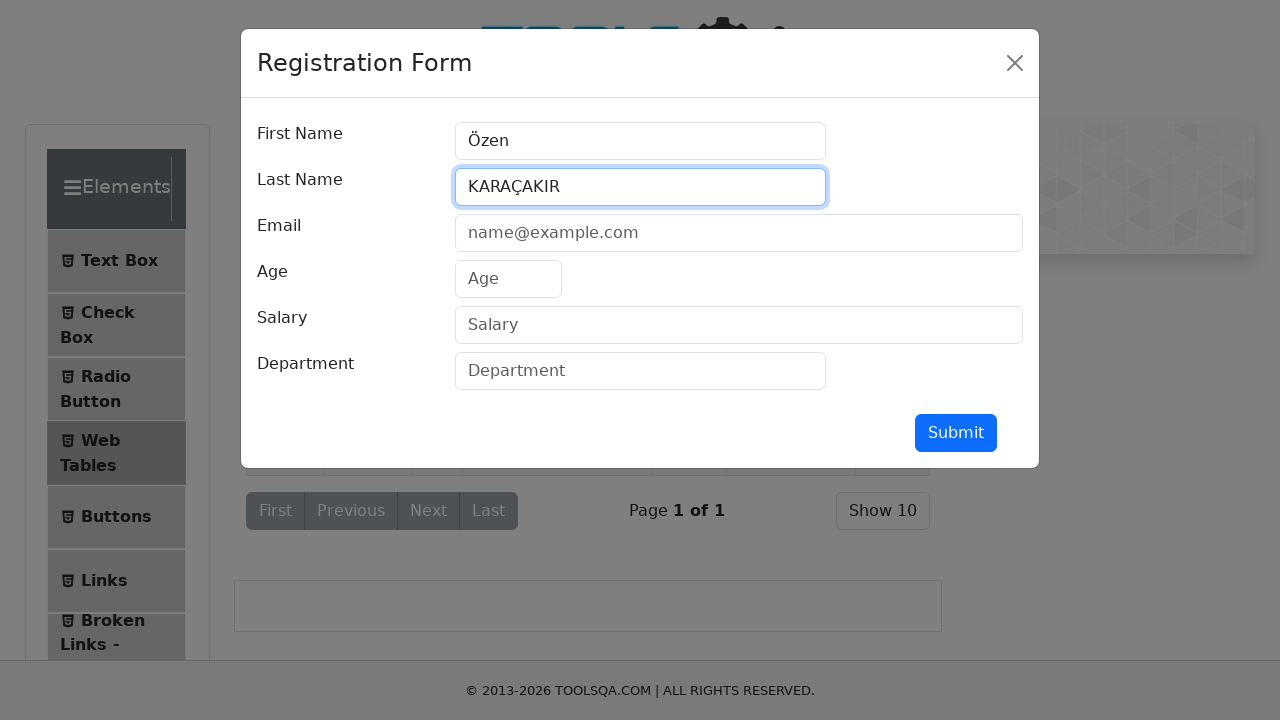

Clicked userEmail field at (739, 233) on xpath=//*[@id='userEmail']
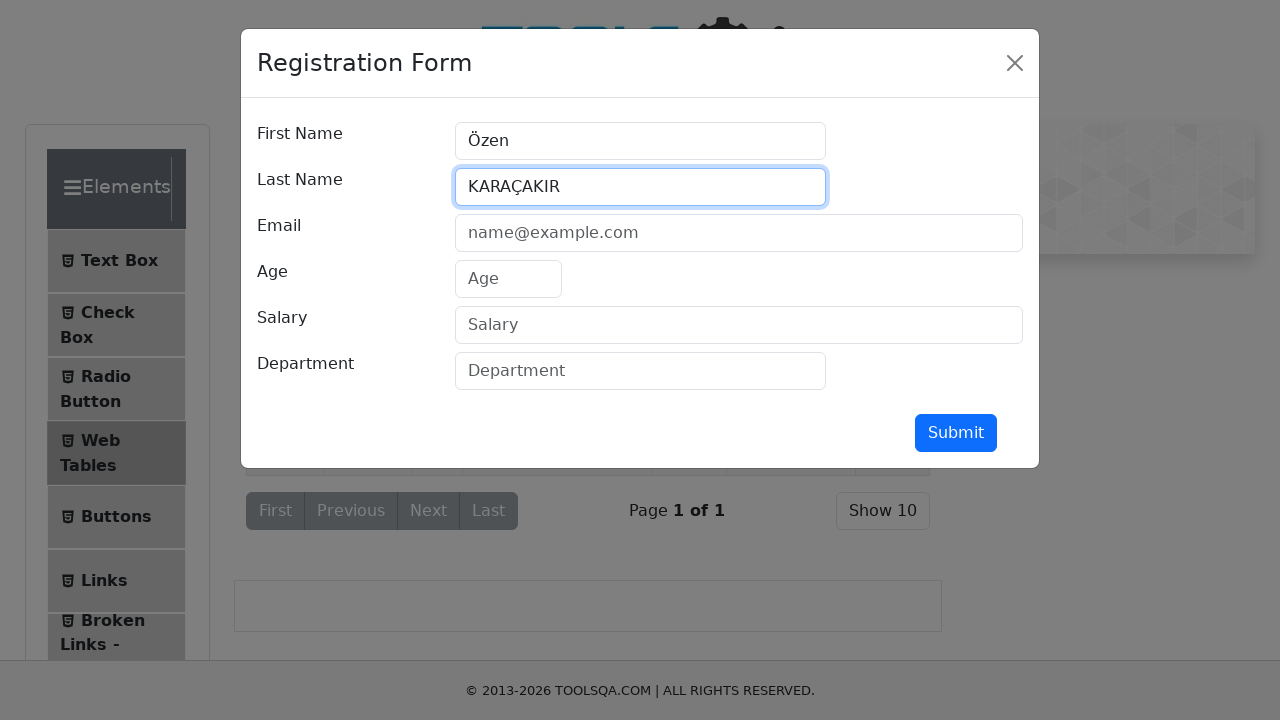

Filled userEmail field with 'ozen@gmail.com' on //*[@id='userEmail']
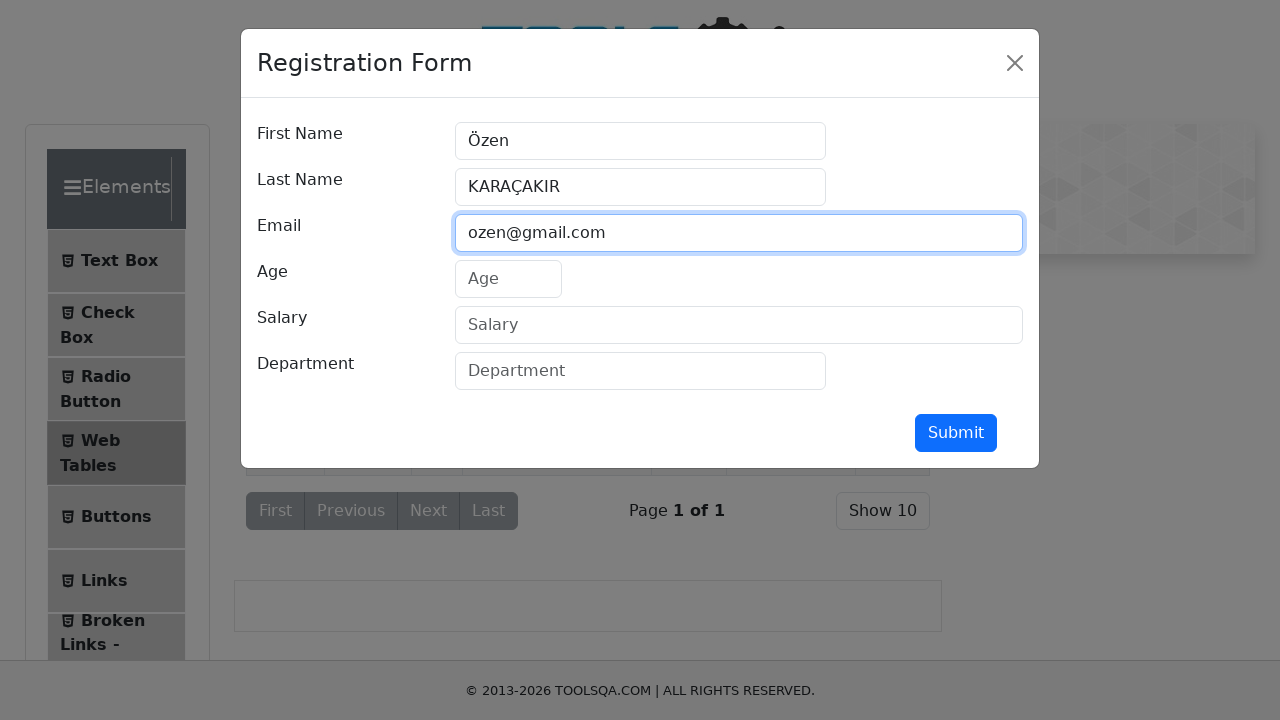

Clicked age field at (508, 279) on xpath=//*[@id='age']
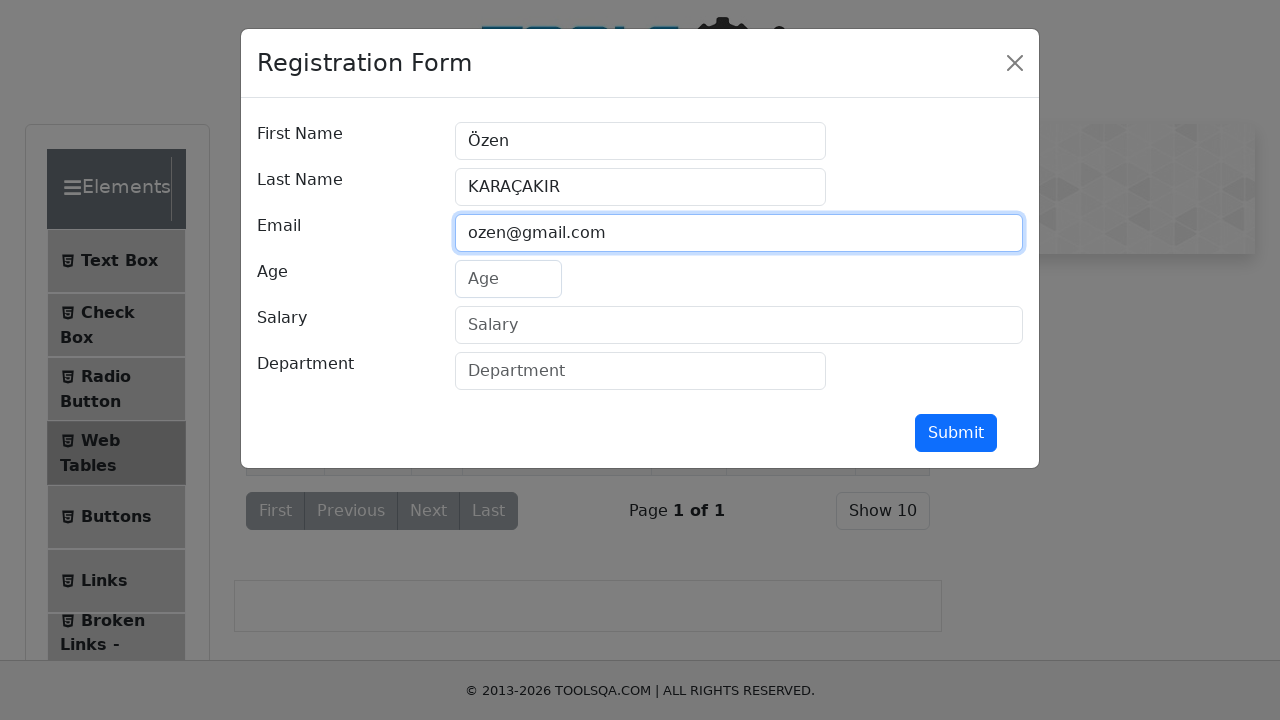

Filled age field with '40' on //*[@id='age']
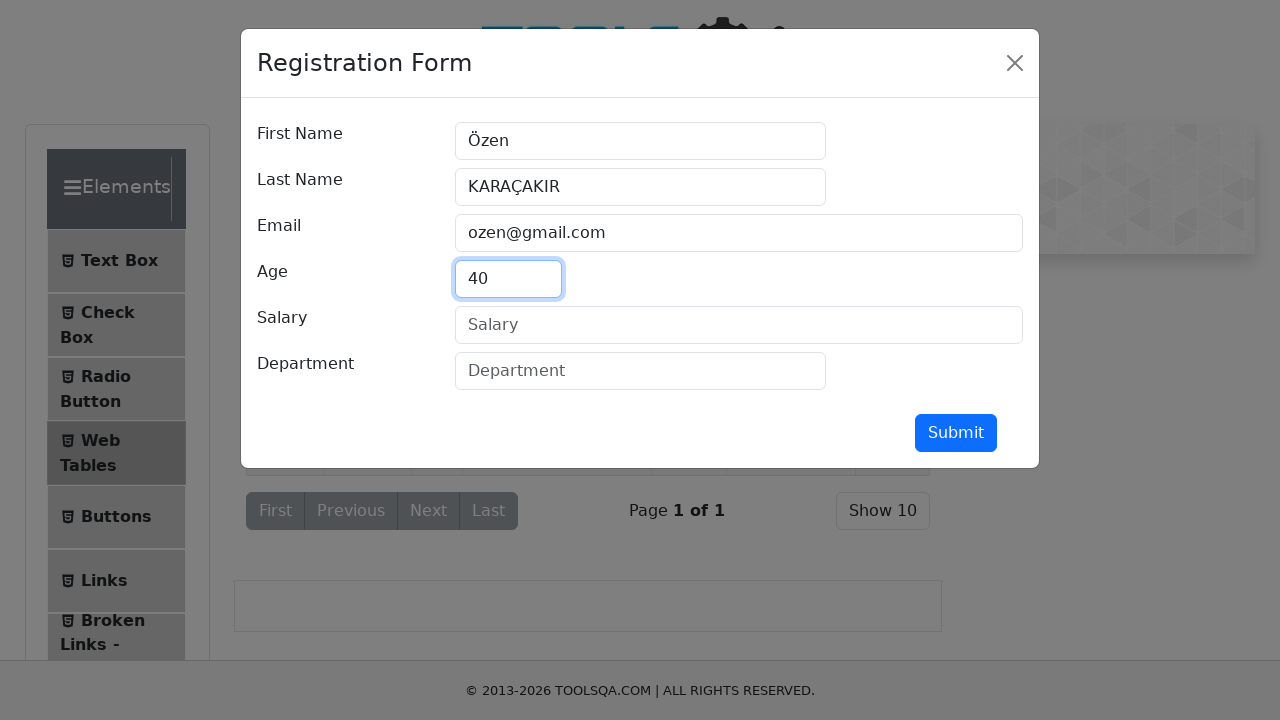

Clicked salary field at (739, 325) on xpath=//*[@id='salary']
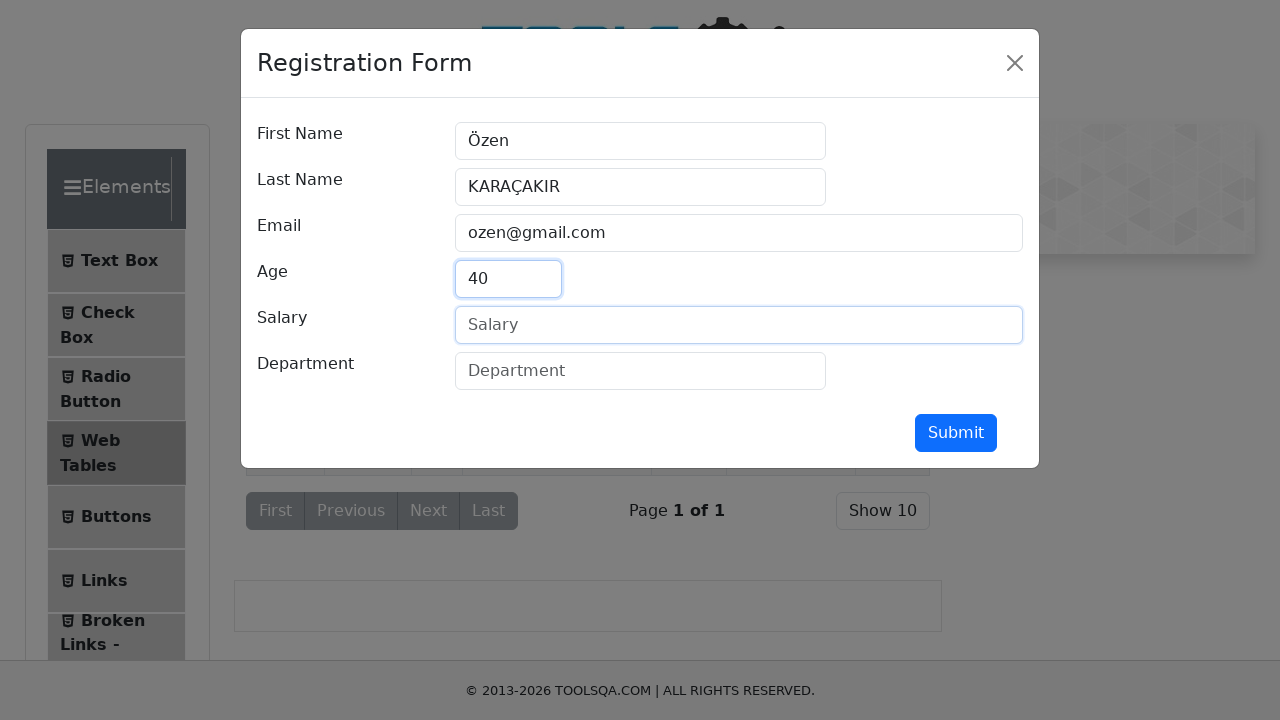

Filled salary field with '50000' on //*[@id='salary']
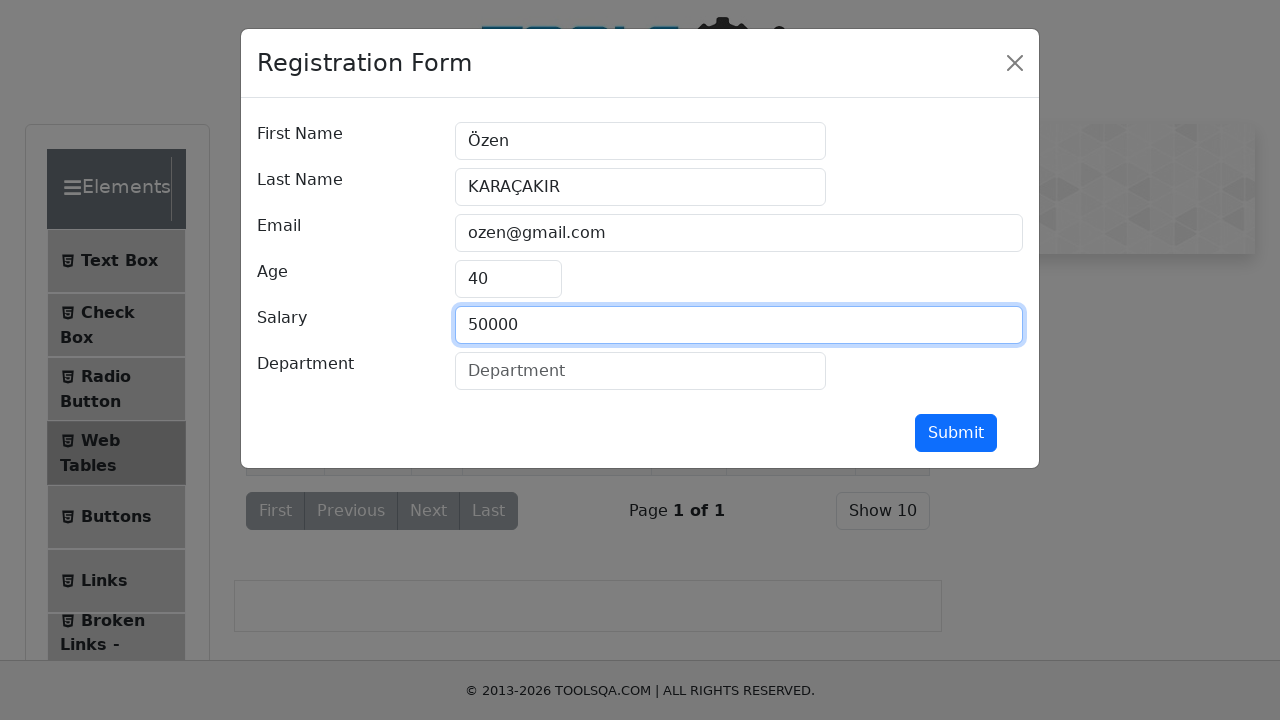

Clicked department field at (640, 371) on xpath=//*[@id='department']
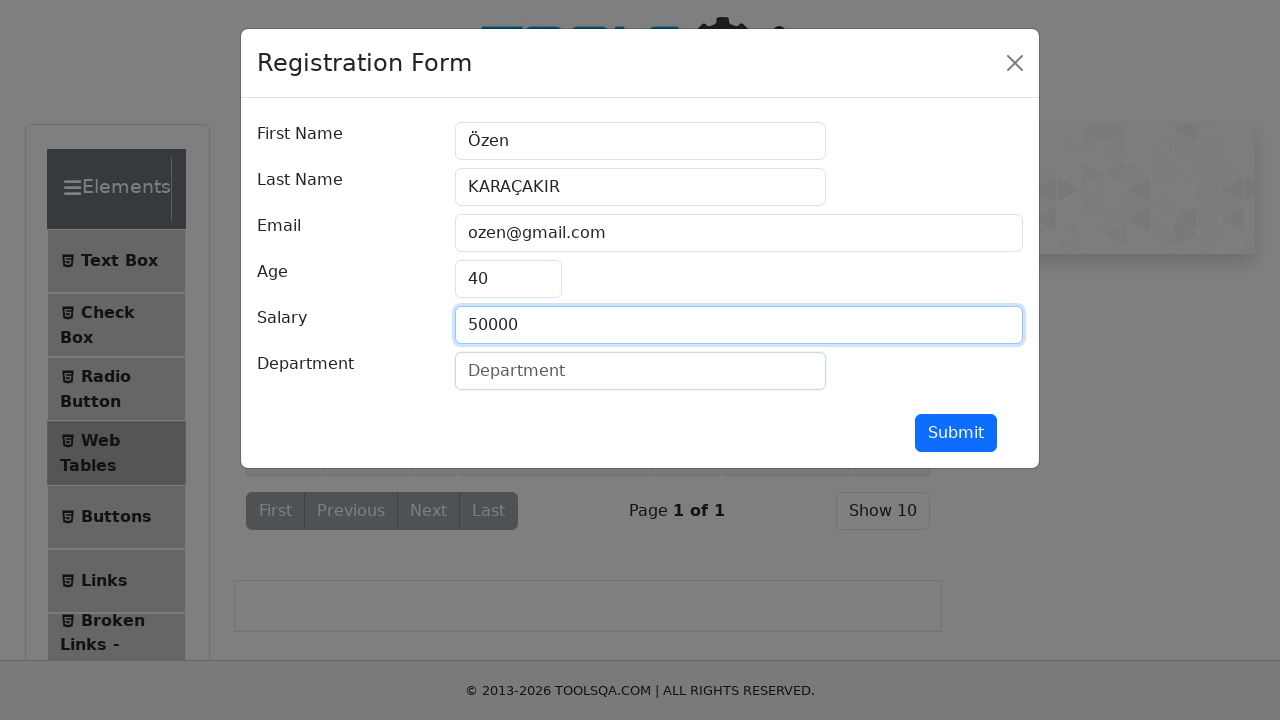

Filled department field with 'Yazılım' on //*[@id='department']
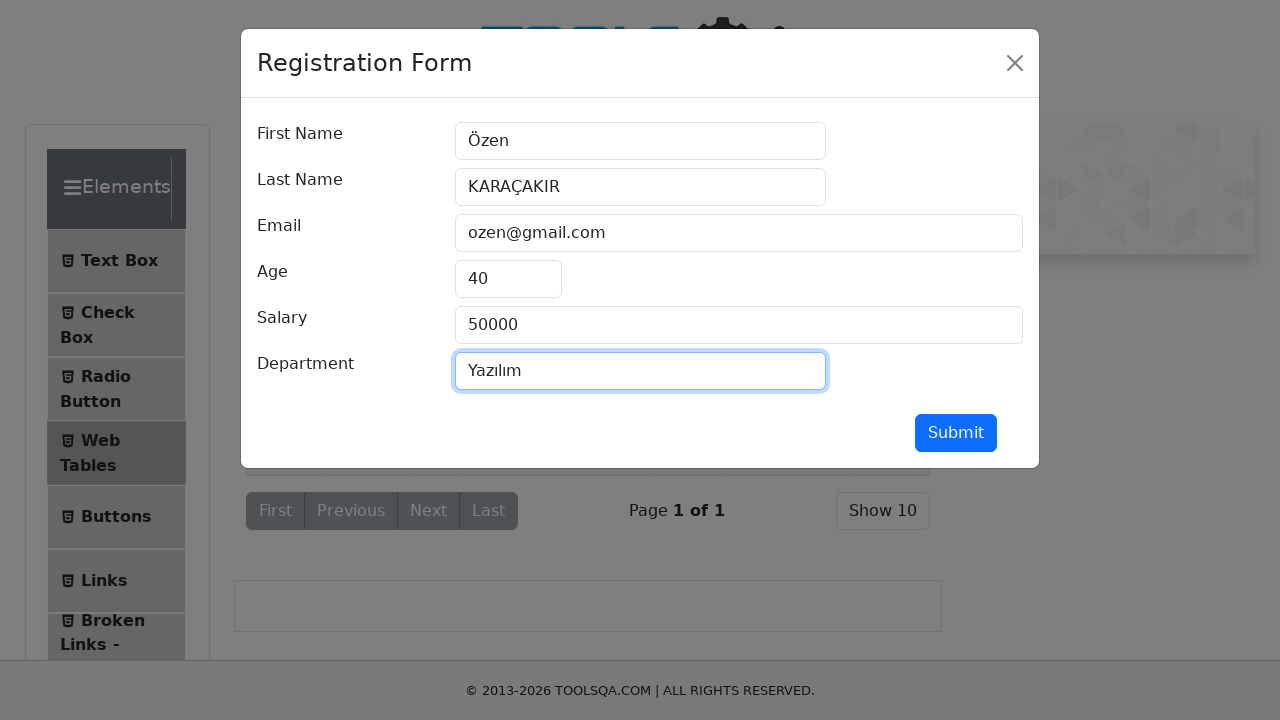

Submitted new record form at (956, 433) on xpath=//*[@id='submit']
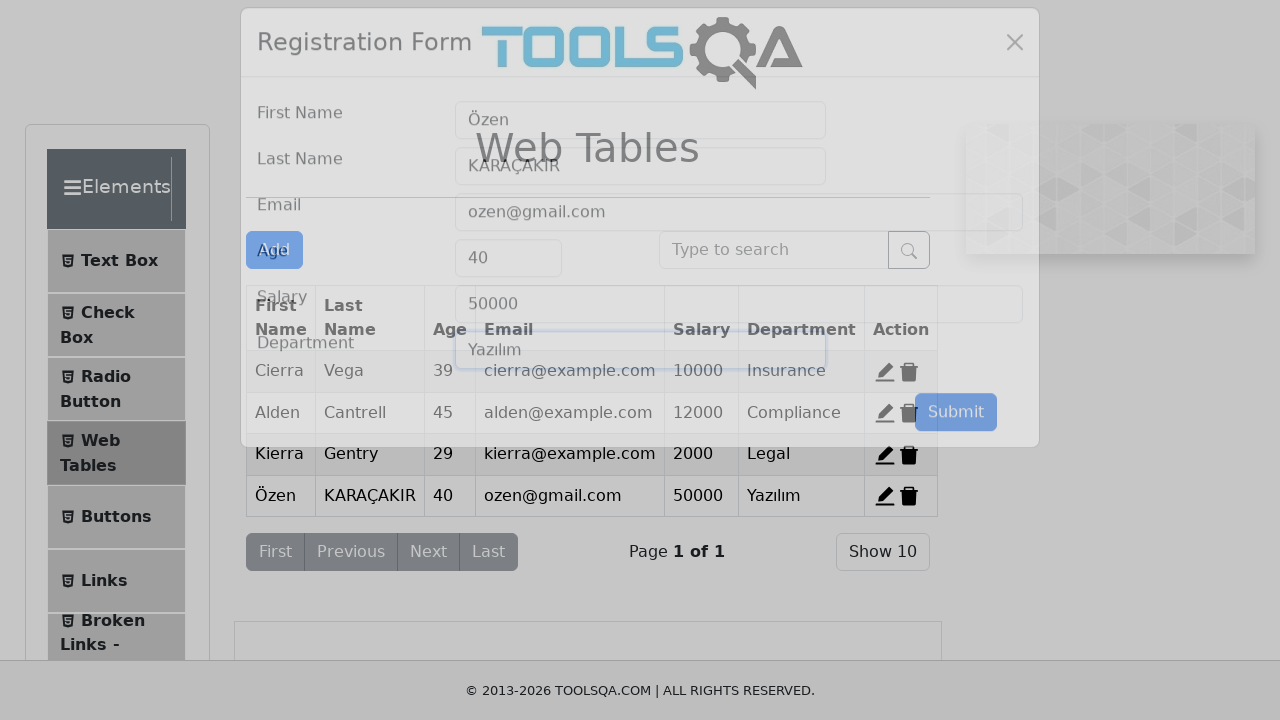

Clicked edit button for 4th record at (885, 496) on xpath=//span[@id='edit-record-4']
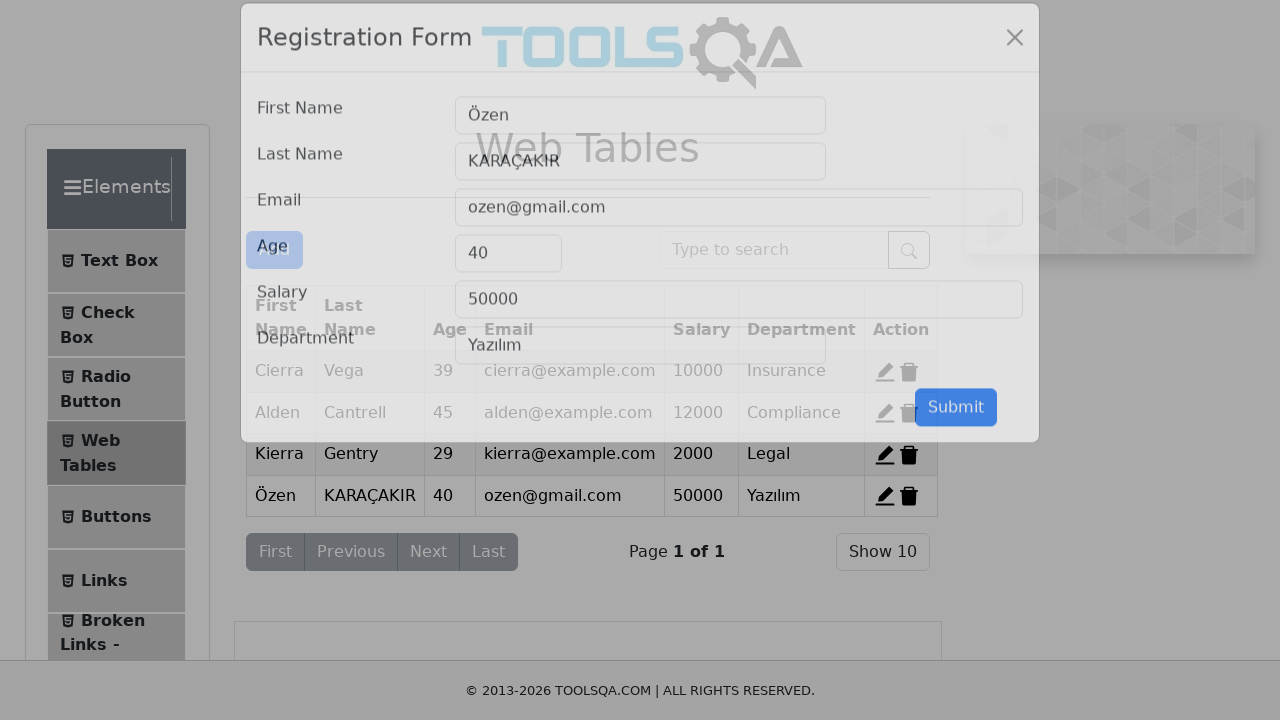

Clicked firstName field in edit form at (640, 141) on xpath=//*[@id='firstName']
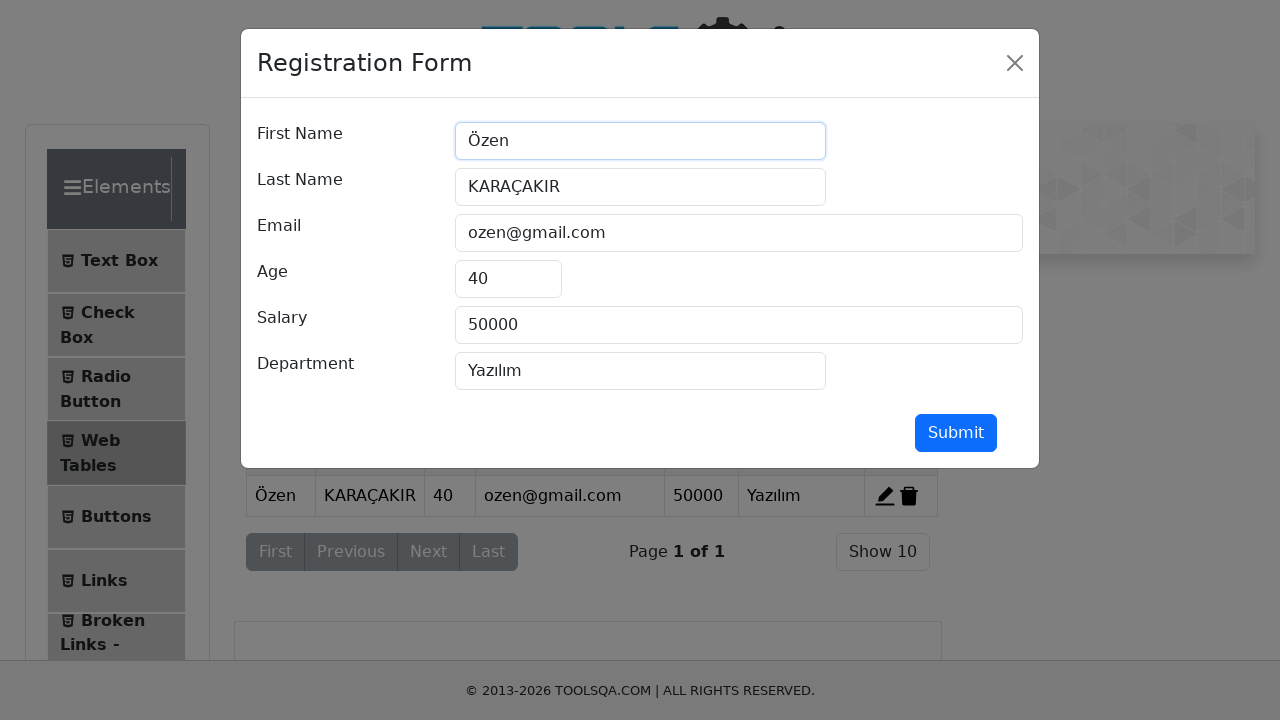

Updated firstName field with 'Özen' on //*[@id='firstName']
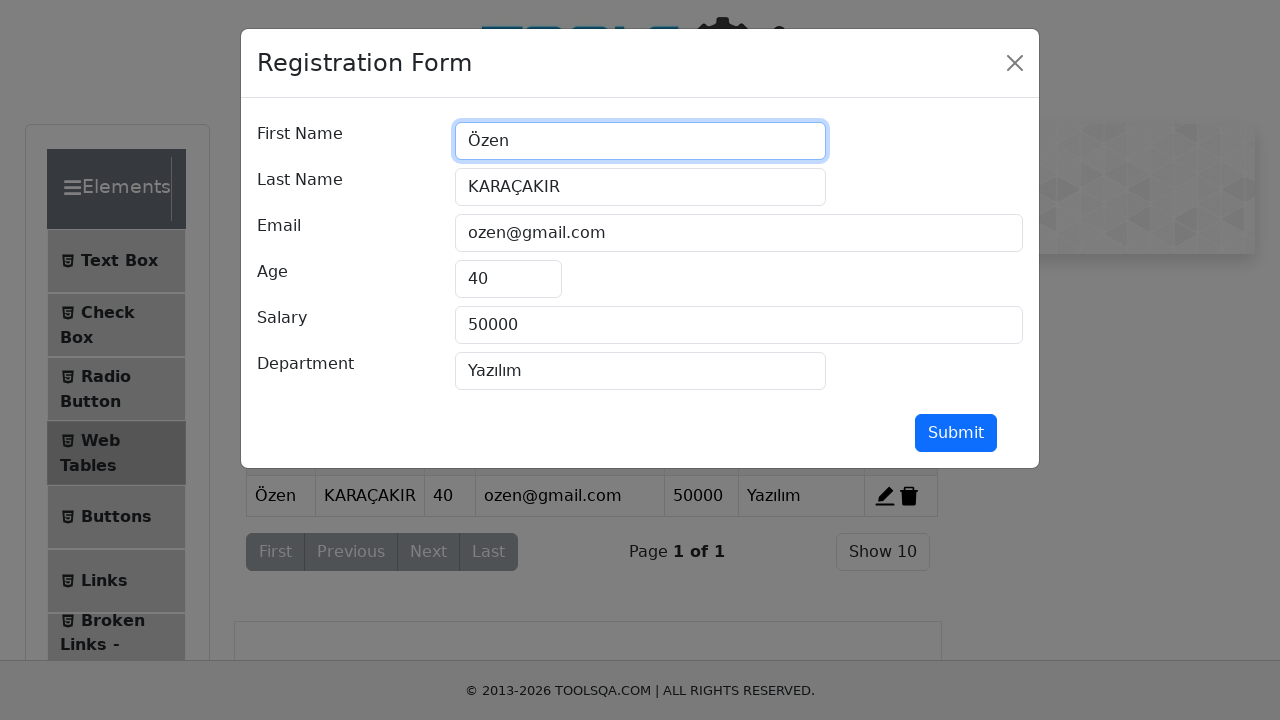

Clicked lastName field in edit form at (640, 187) on xpath=//*[@id='lastName']
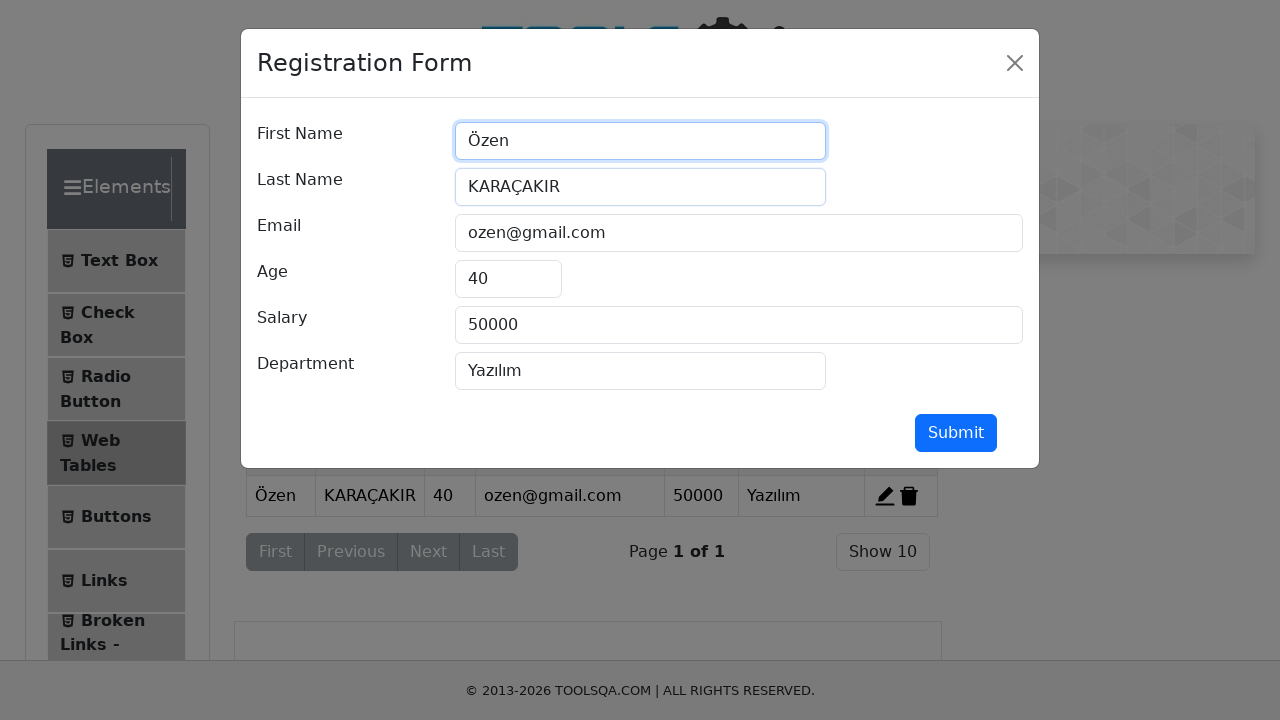

Updated lastName field with 'EREYLİ' on //*[@id='lastName']
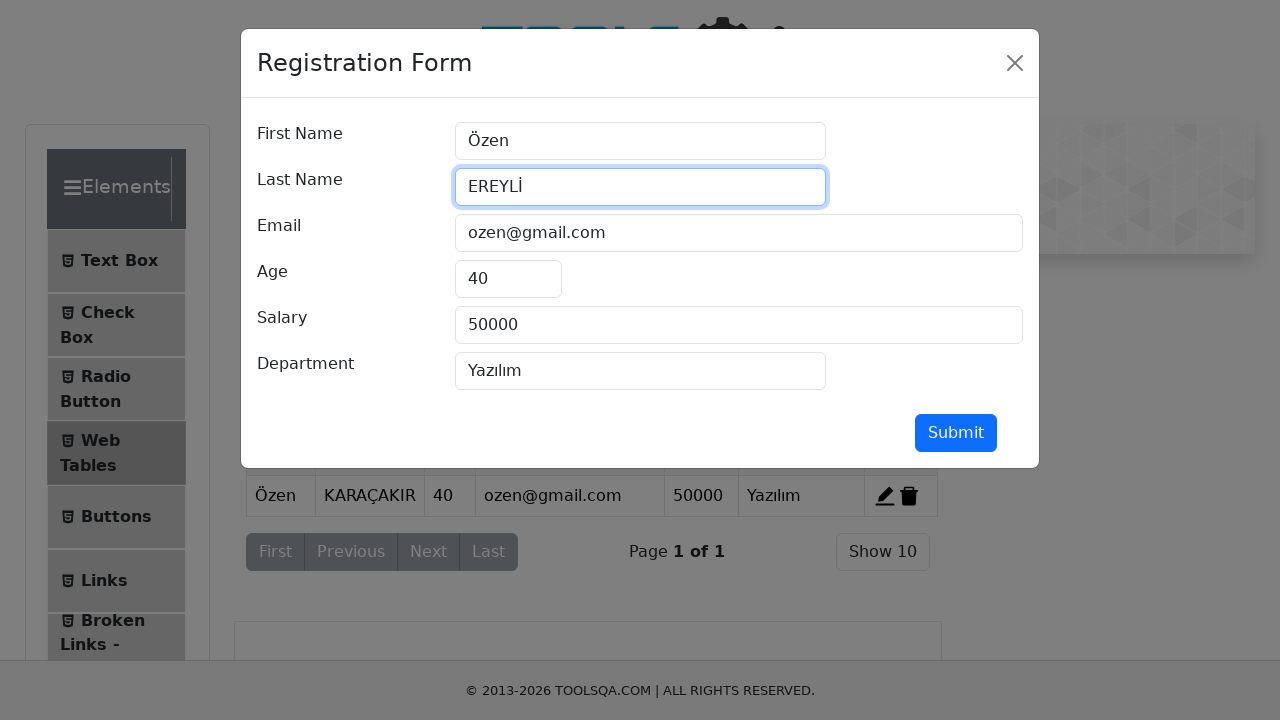

Clicked userEmail field in edit form at (739, 233) on xpath=//*[@id='userEmail']
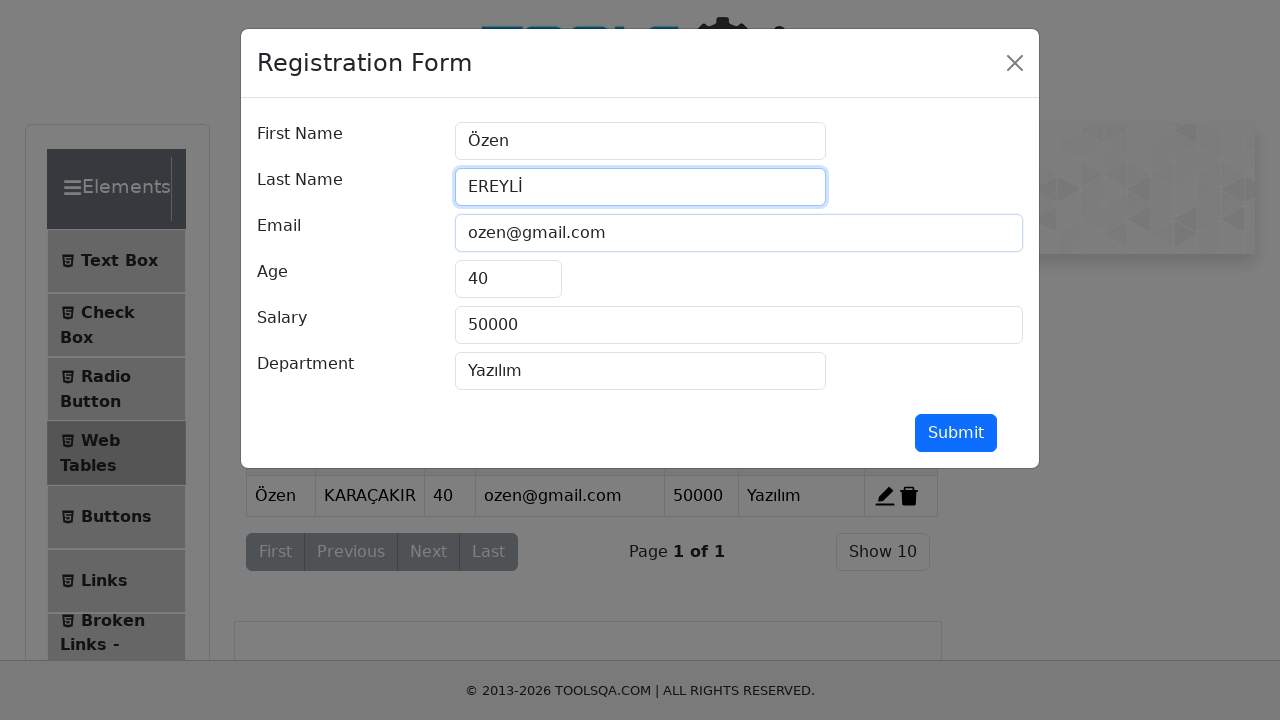

Updated userEmail field with 'ozenkaracakir@gmail.com' on //*[@id='userEmail']
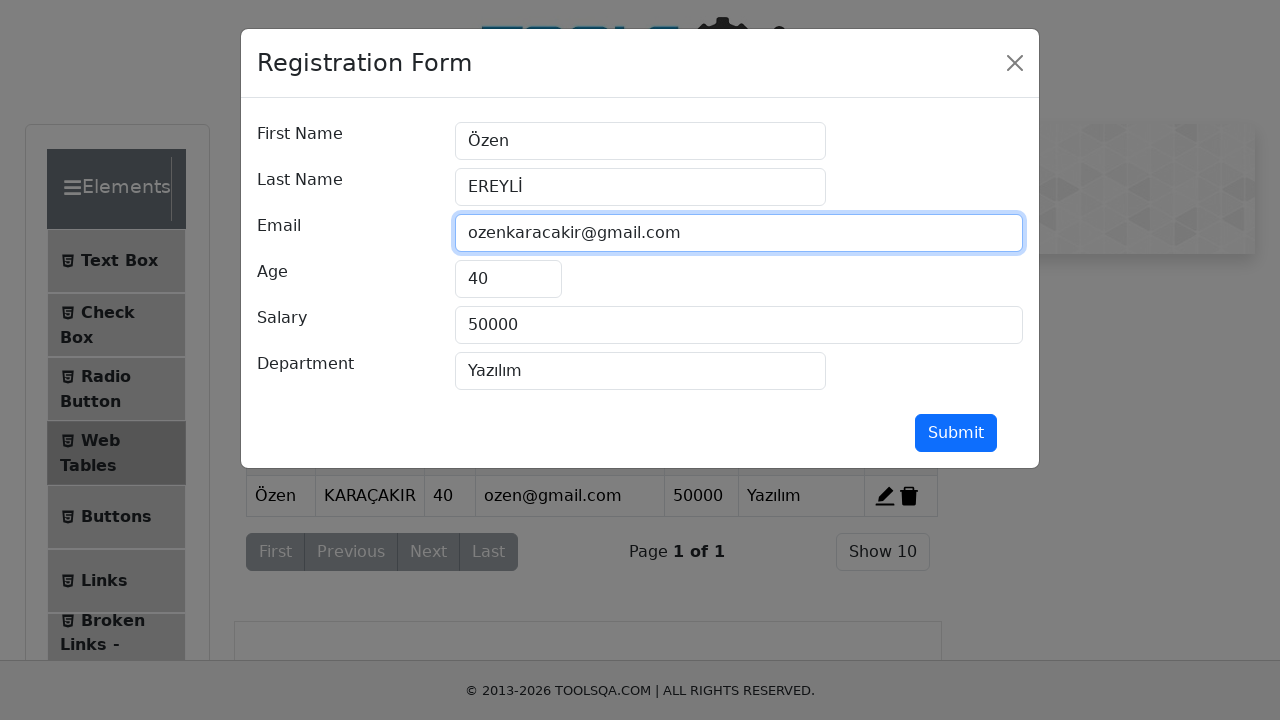

Clicked age field in edit form at (508, 279) on xpath=//*[@id='age']
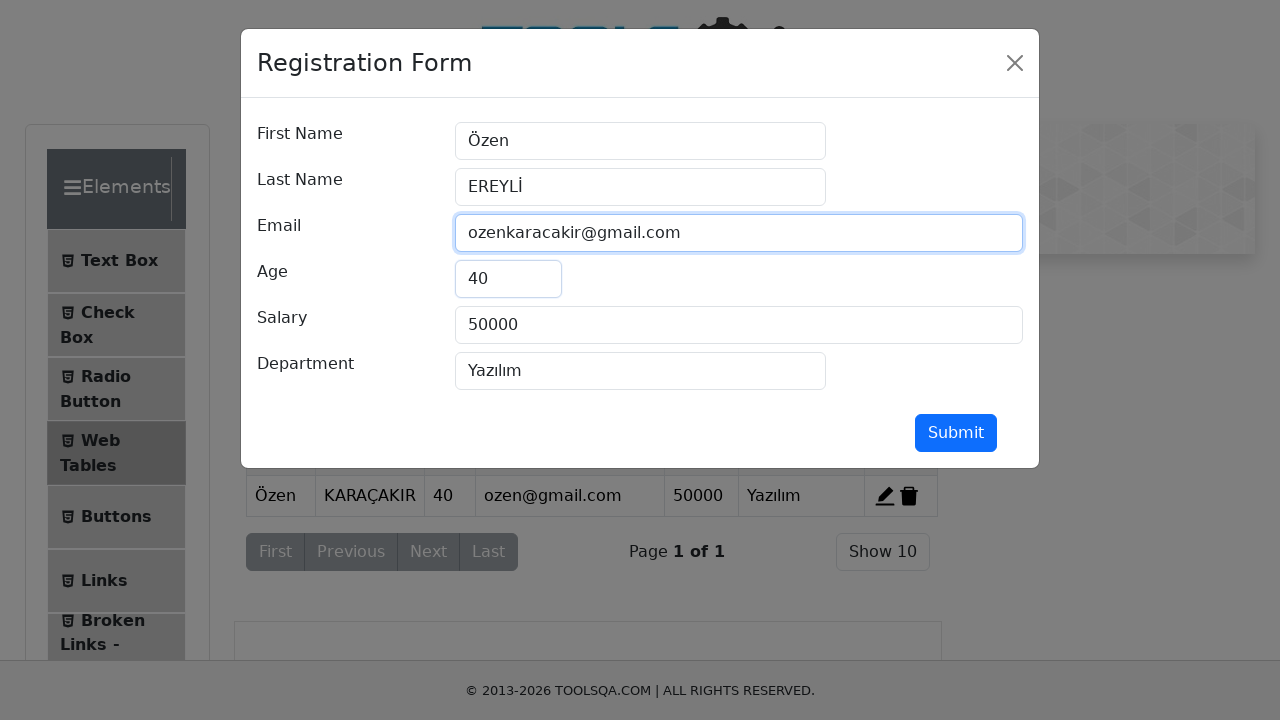

Updated age field with '39' on //*[@id='age']
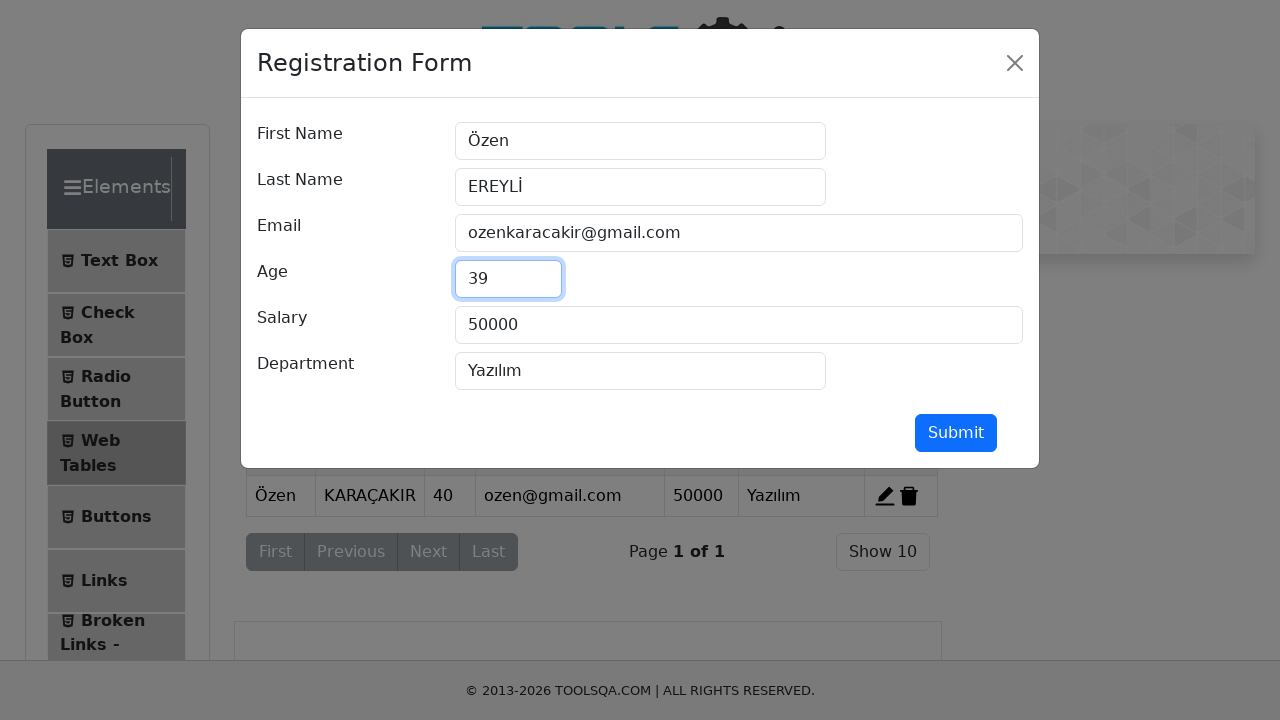

Clicked salary field in edit form at (739, 325) on xpath=//*[@id='salary']
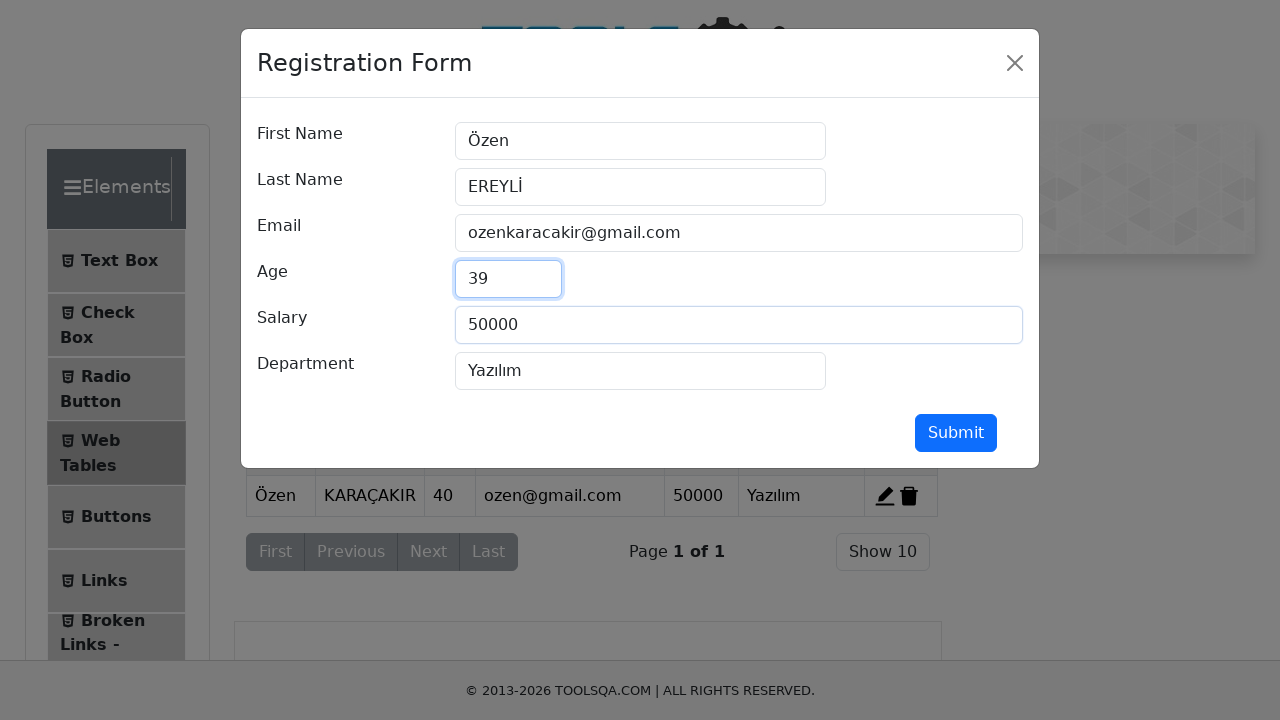

Updated salary field with '60000' on //*[@id='salary']
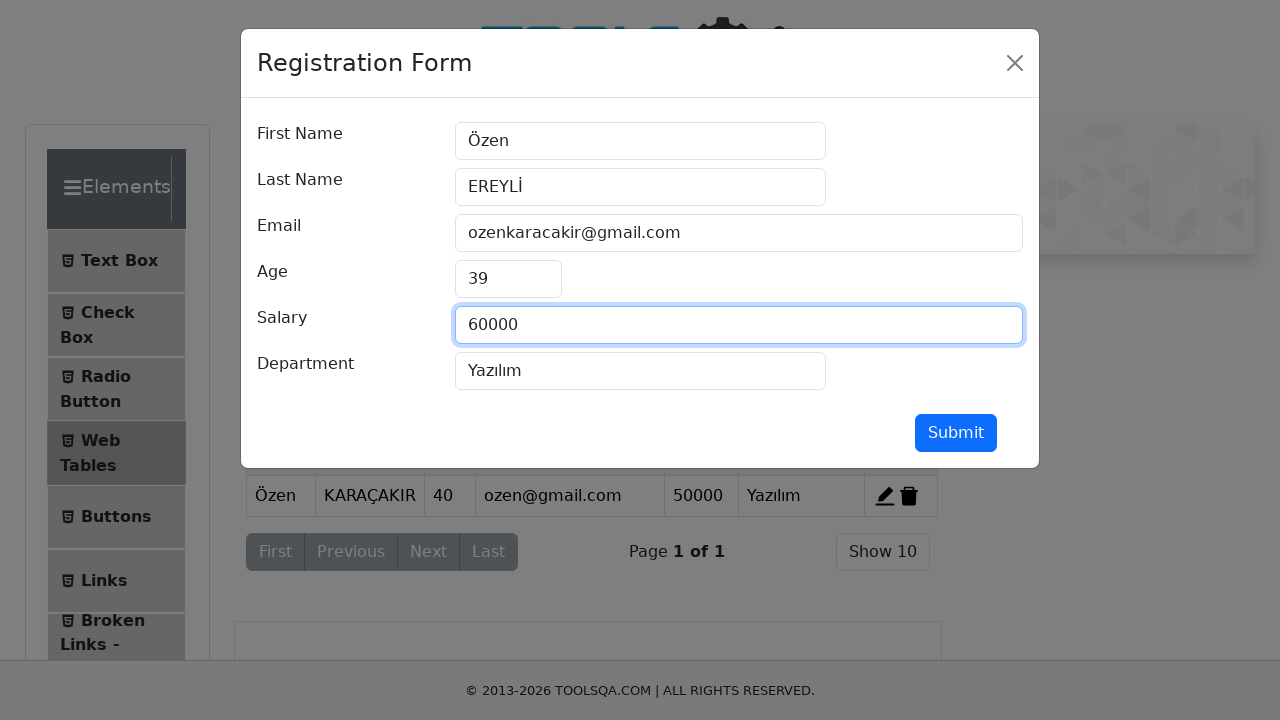

Clicked department field in edit form at (640, 371) on xpath=//*[@id='department']
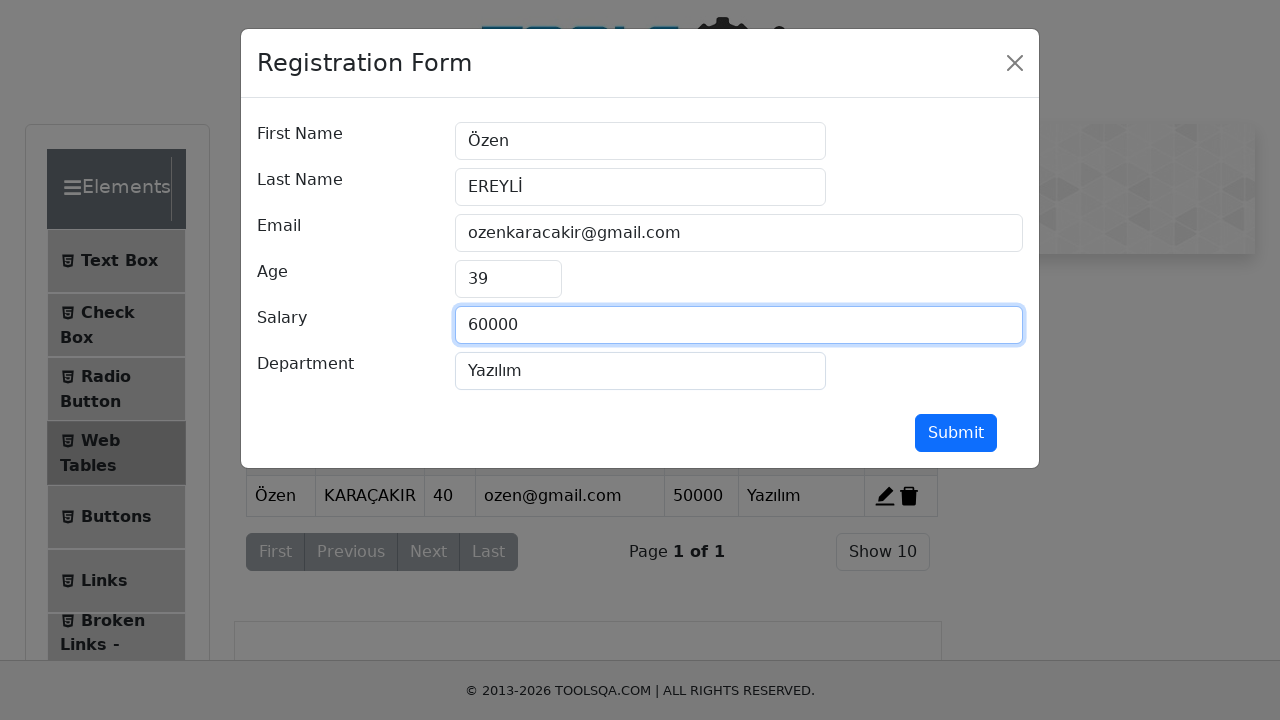

Updated department field with 'Yazılım Geliştirme' on //*[@id='department']
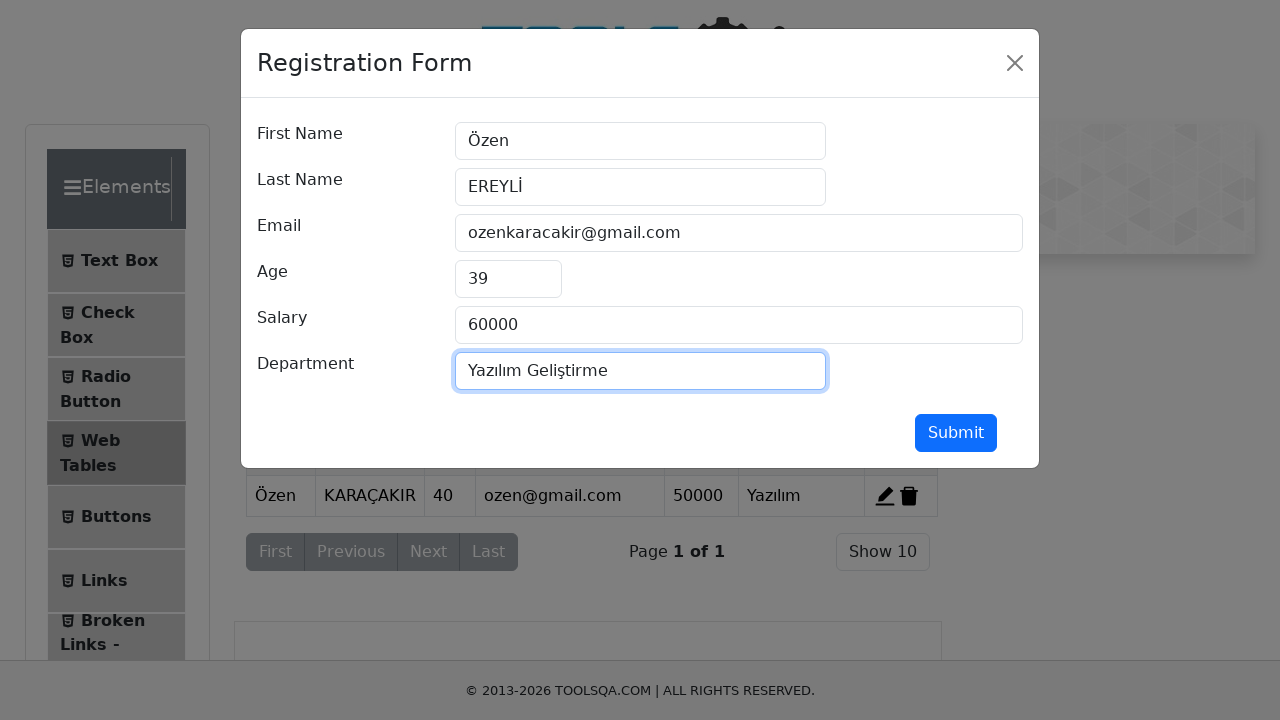

Submitted updated record form at (956, 433) on xpath=//*[@id='submit']
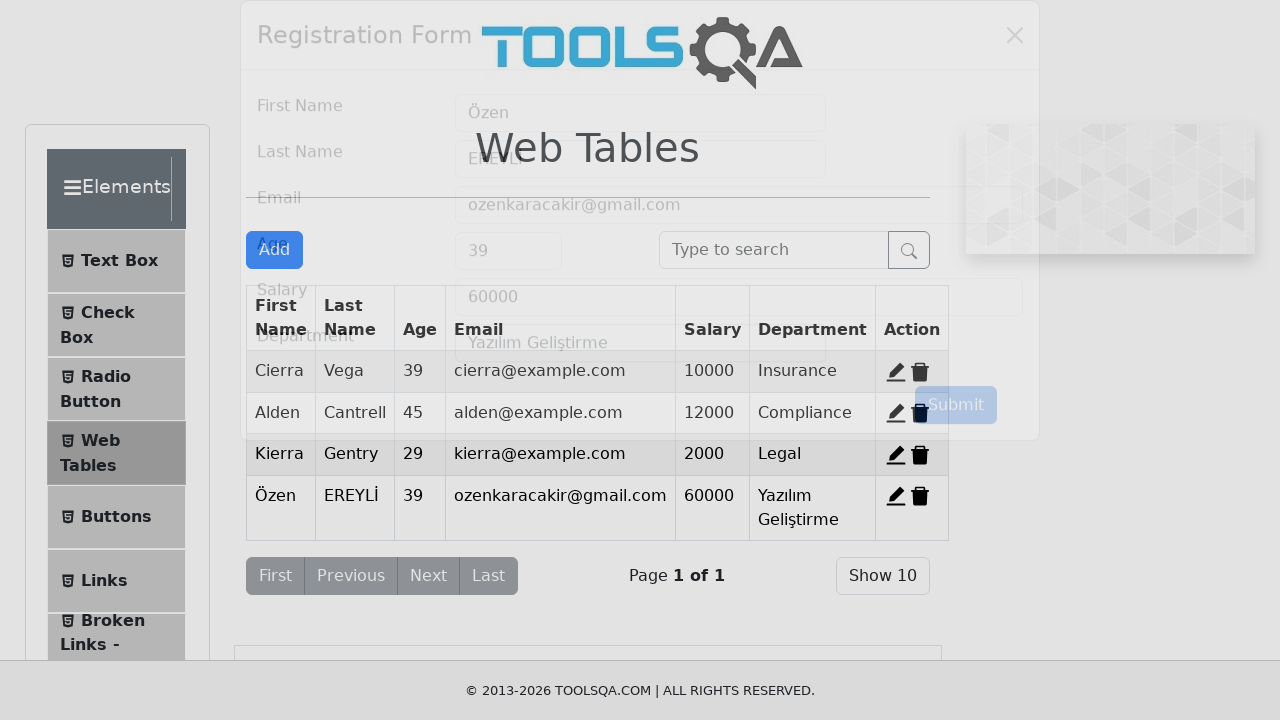

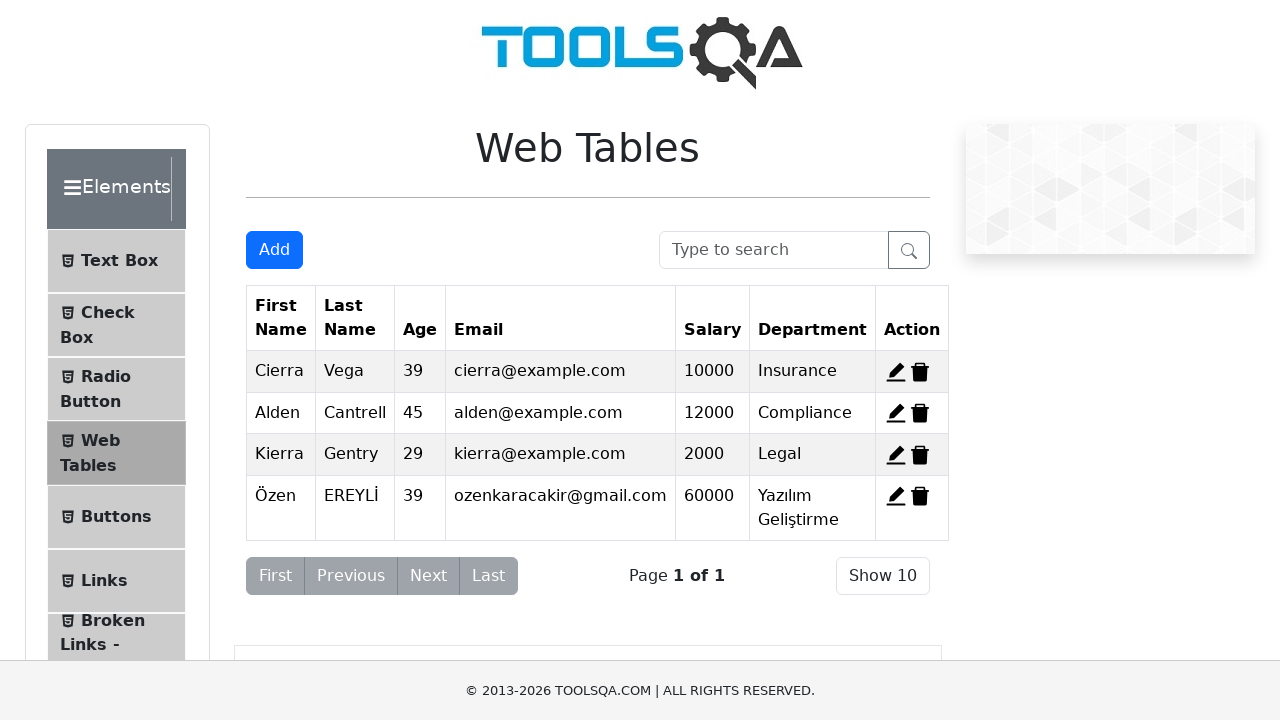